Tests dynamic loading functionality by clicking a Start button and waiting for a hidden "Hello World!" element to become visible, then verifies the text content.

Starting URL: https://the-internet.herokuapp.com/dynamic_loading/1

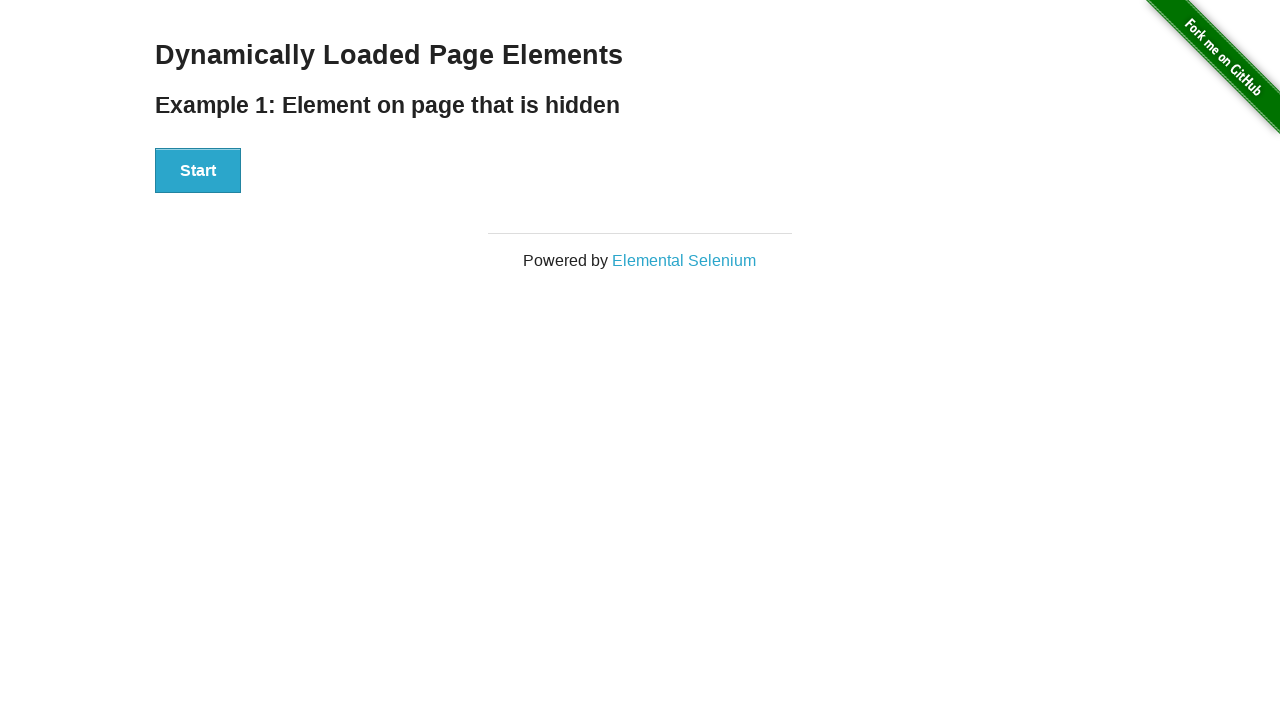

Clicked Start button to trigger dynamic loading at (198, 171) on xpath=//div[@id='start']//button
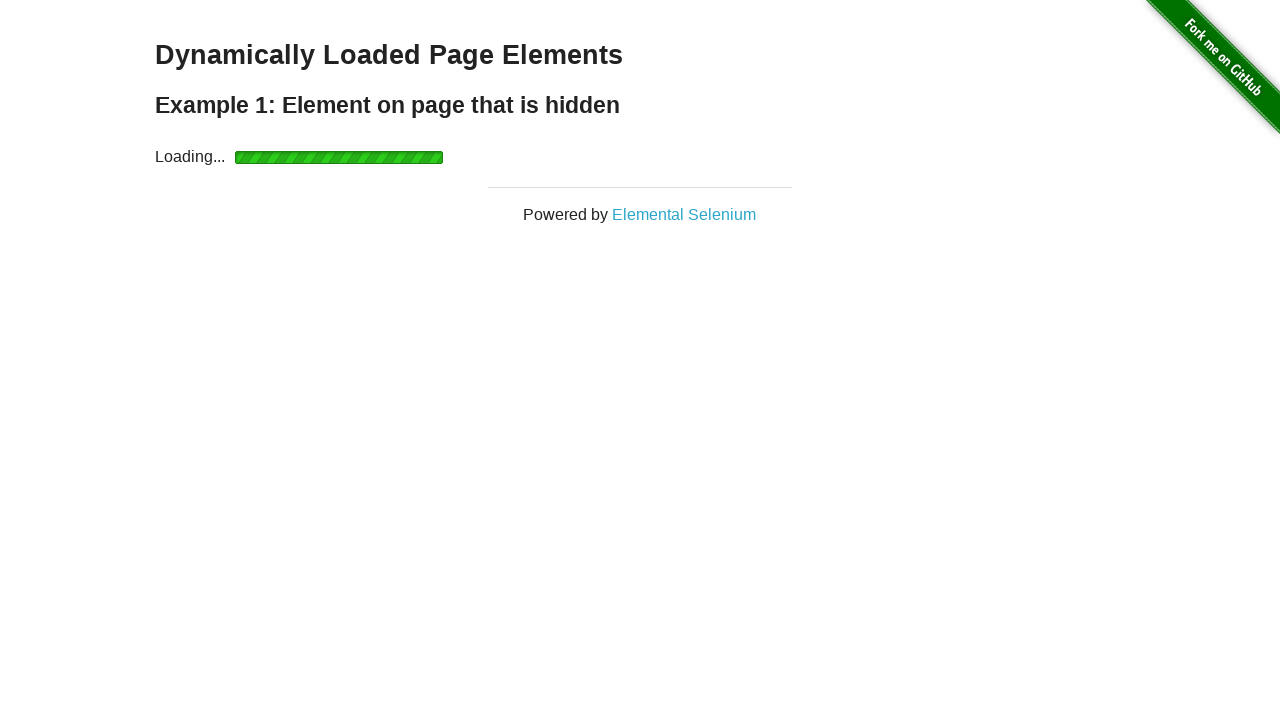

Waited for 'Hello World!' element to become visible
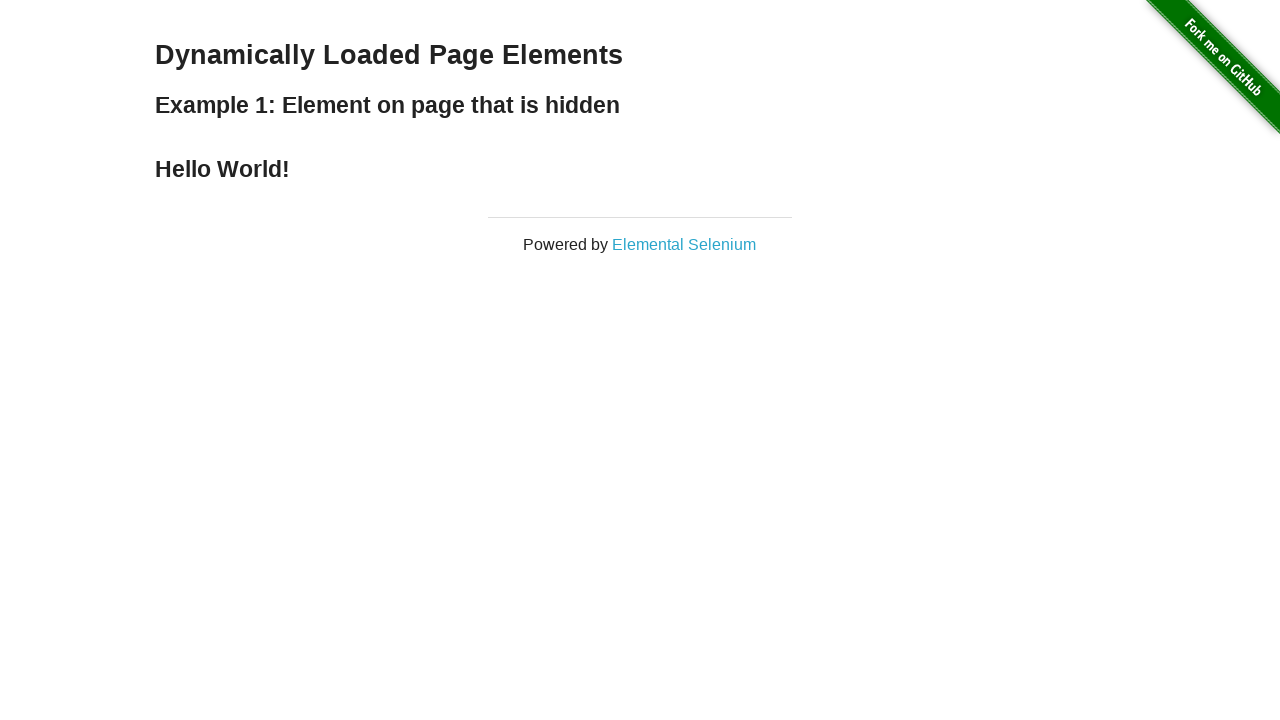

Verified that element text content is 'Hello World!'
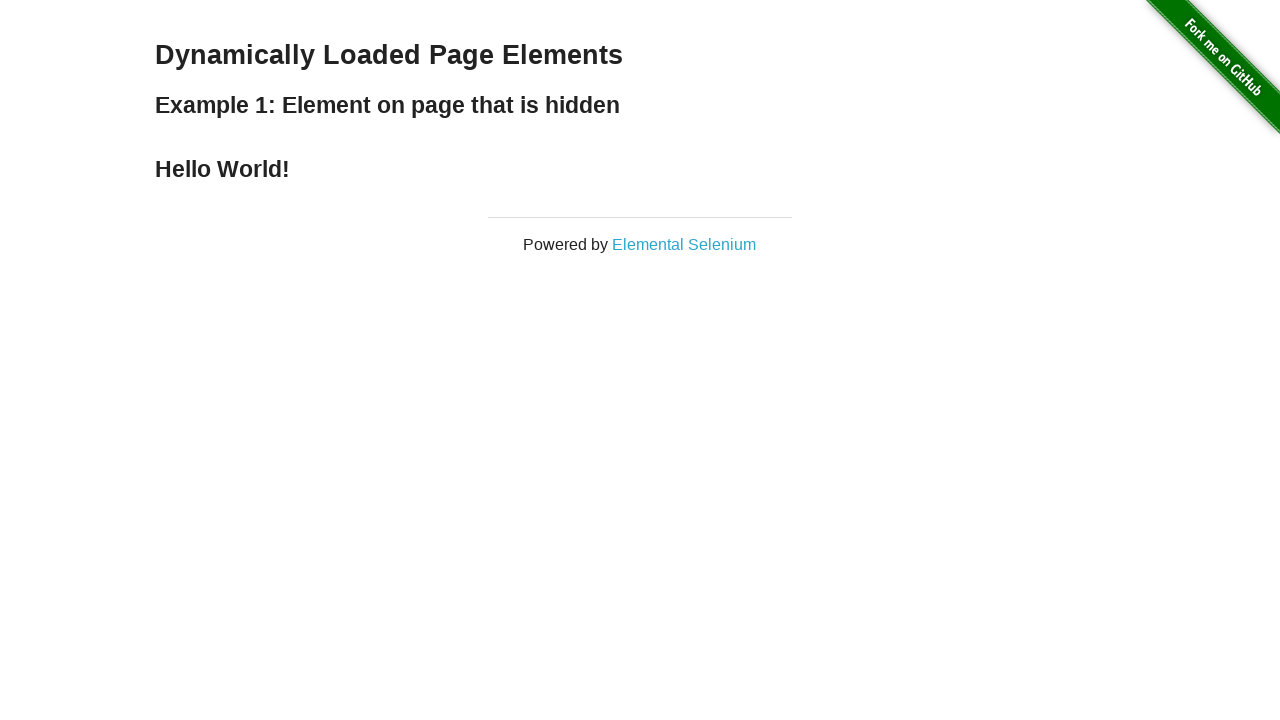

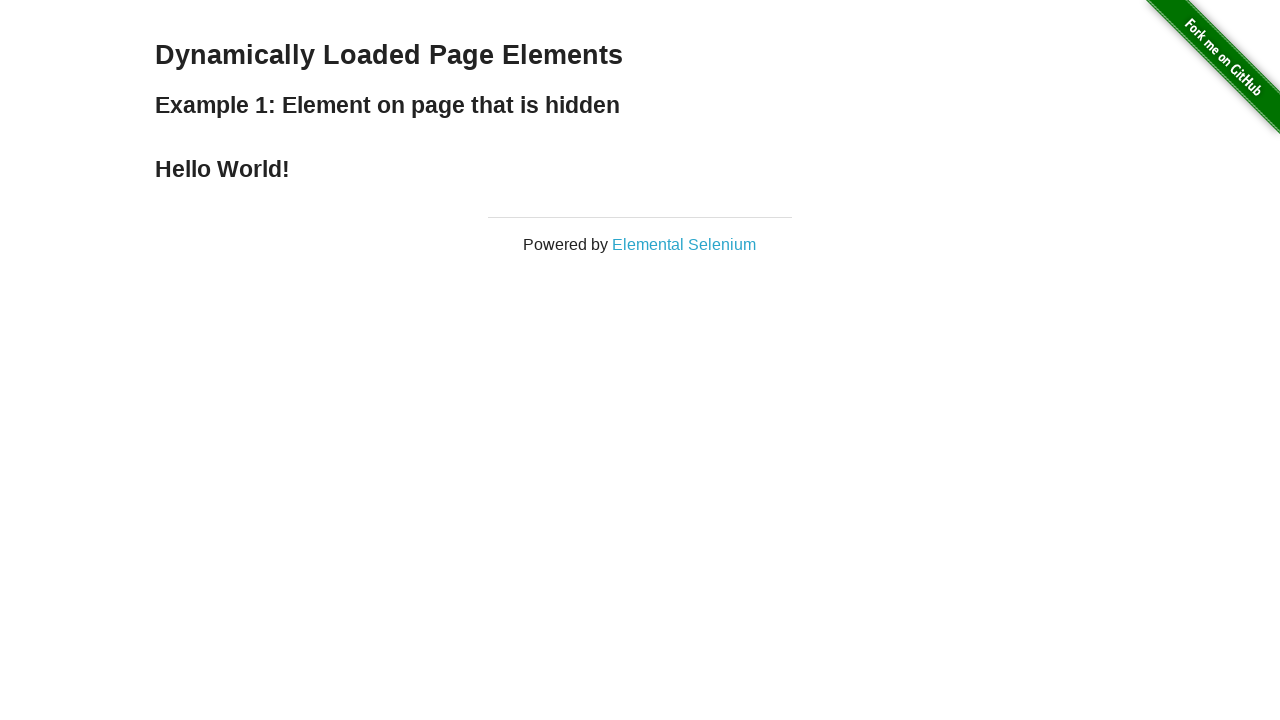